Tests that searching for a specific name returns exactly one result

Starting URL: https://demoqa.com/webtables

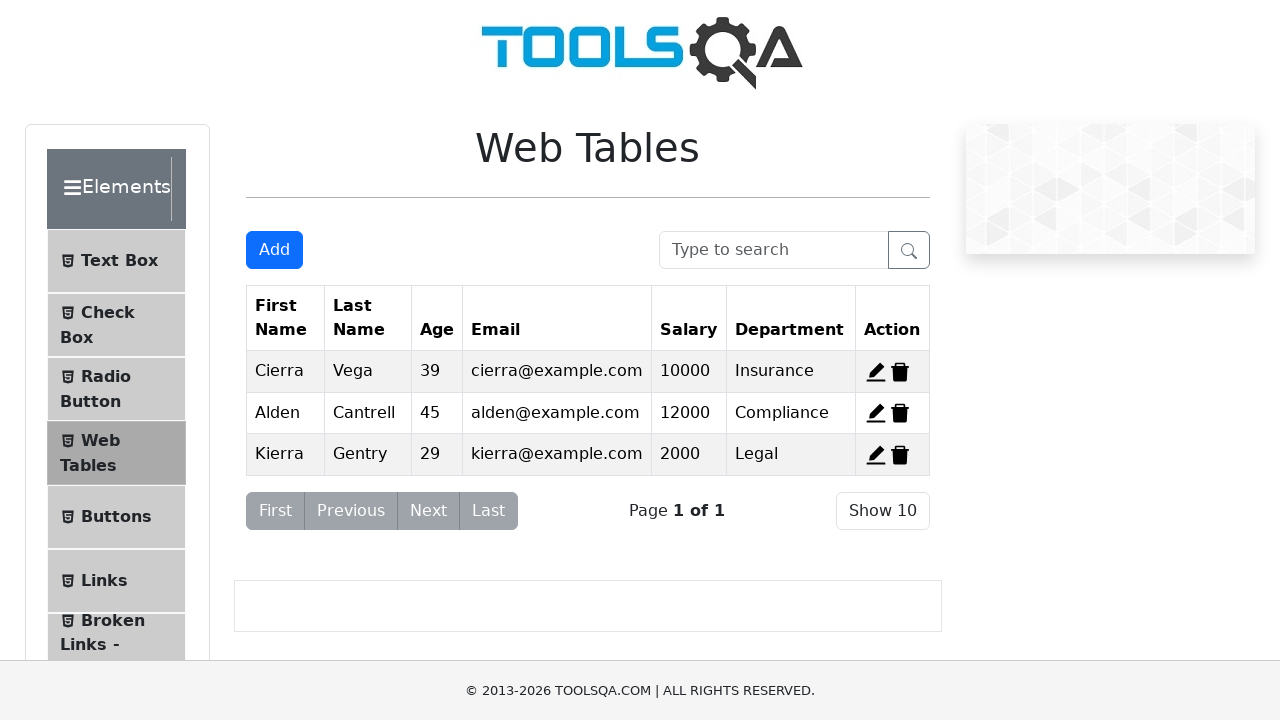

Filled search box with 'Cierra' on #searchBox
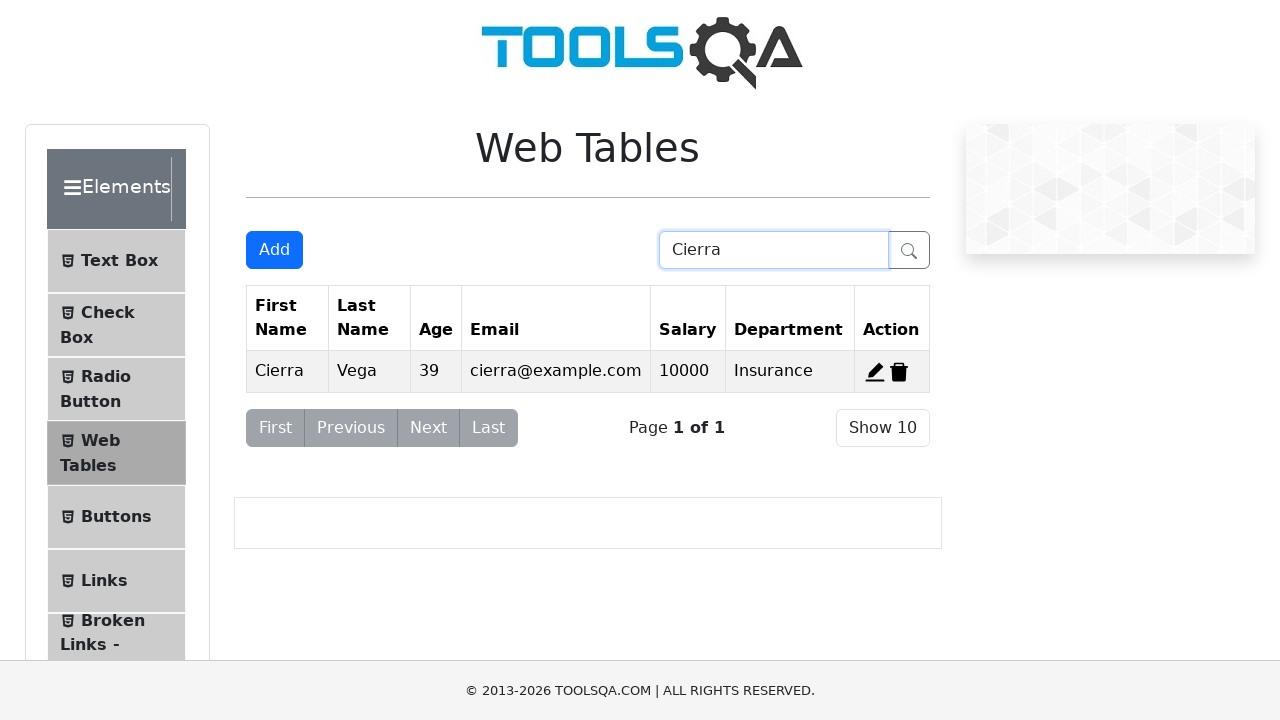

Waited 500ms for table to update
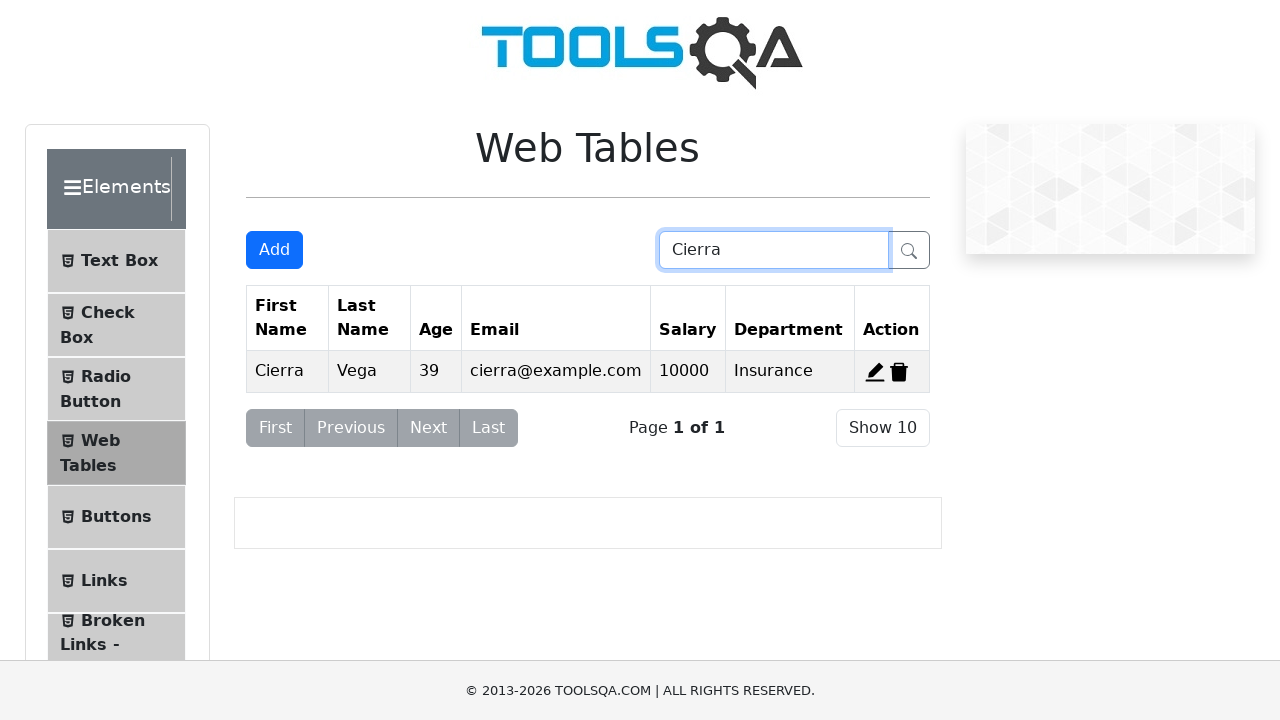

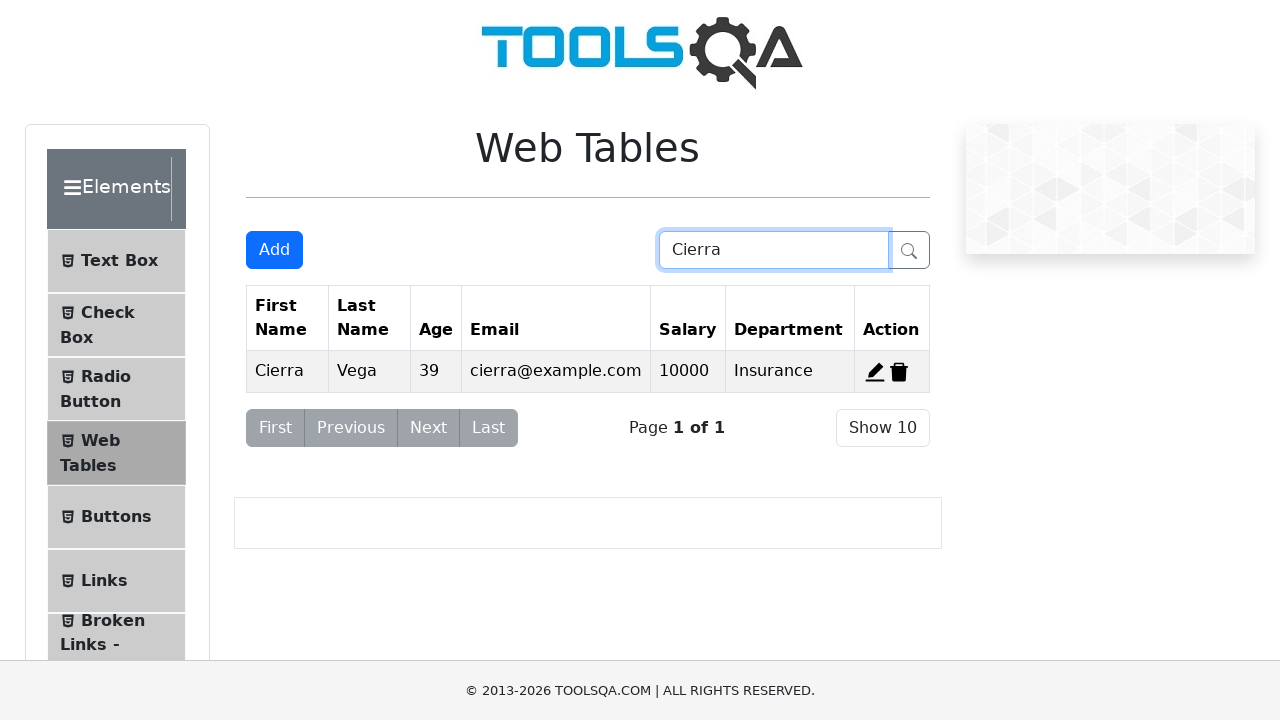